Tests browser navigation methods by navigating between two websites and using back, forward, and refresh functions

Starting URL: https://www.testotomasyonu.com

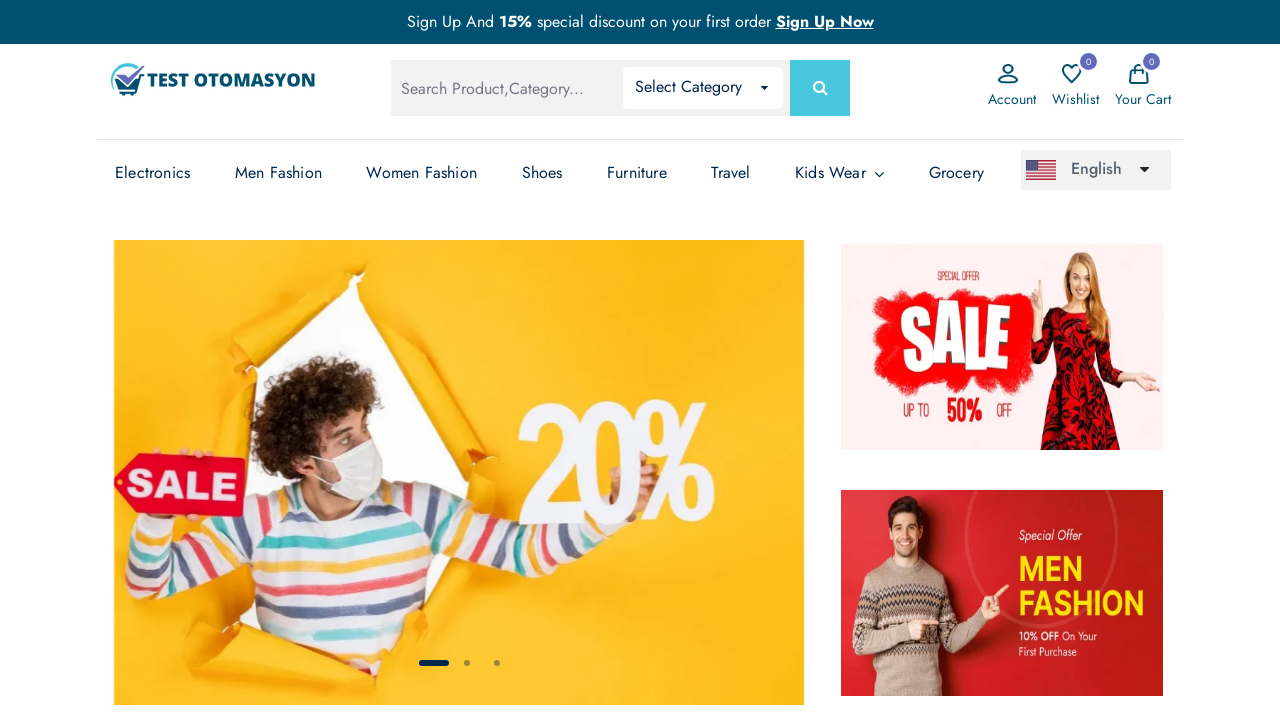

Navigated to https://wisequarter.com
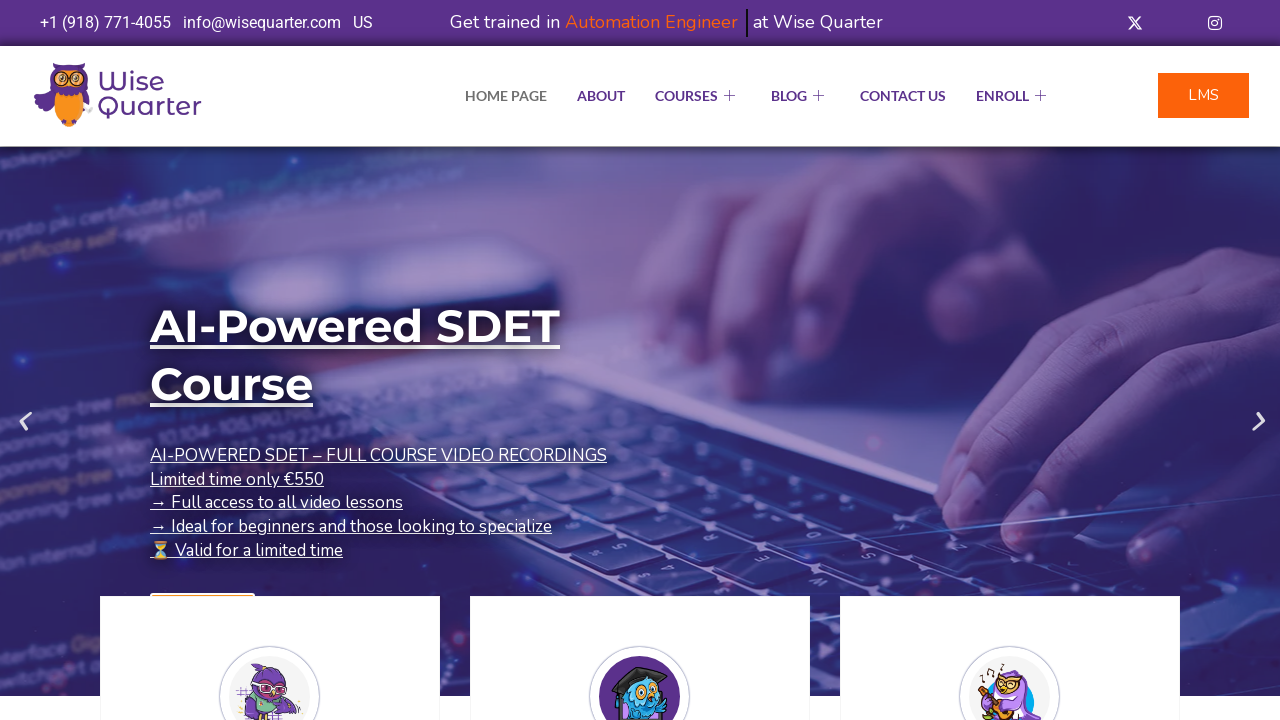

Used browser back button to return to https://www.testotomasyonu.com
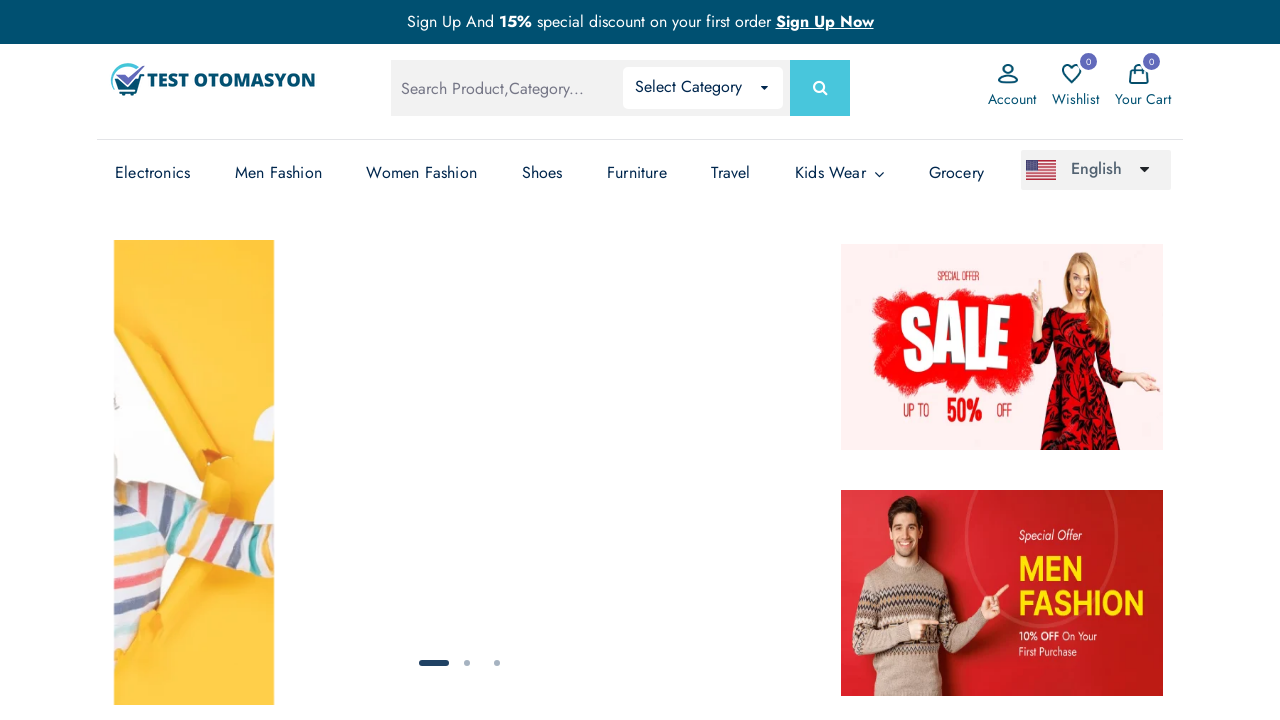

Used browser forward button to navigate to https://wisequarter.com again
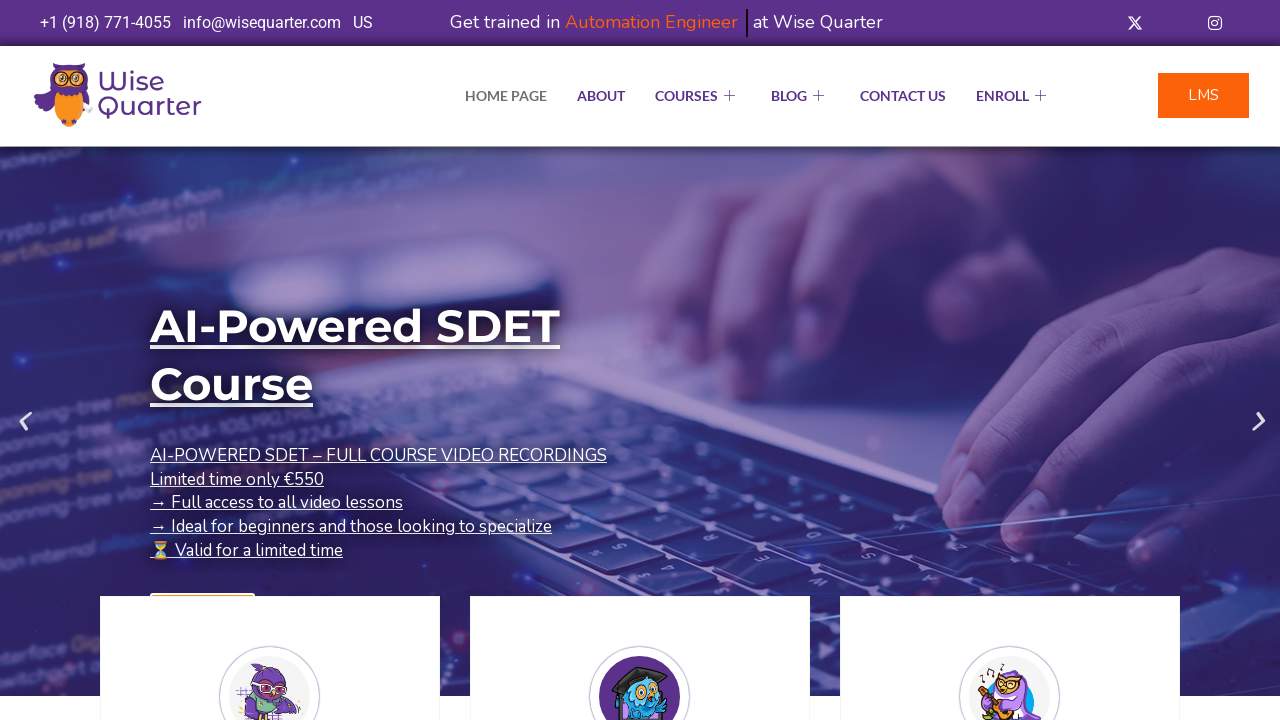

Refreshed the current page
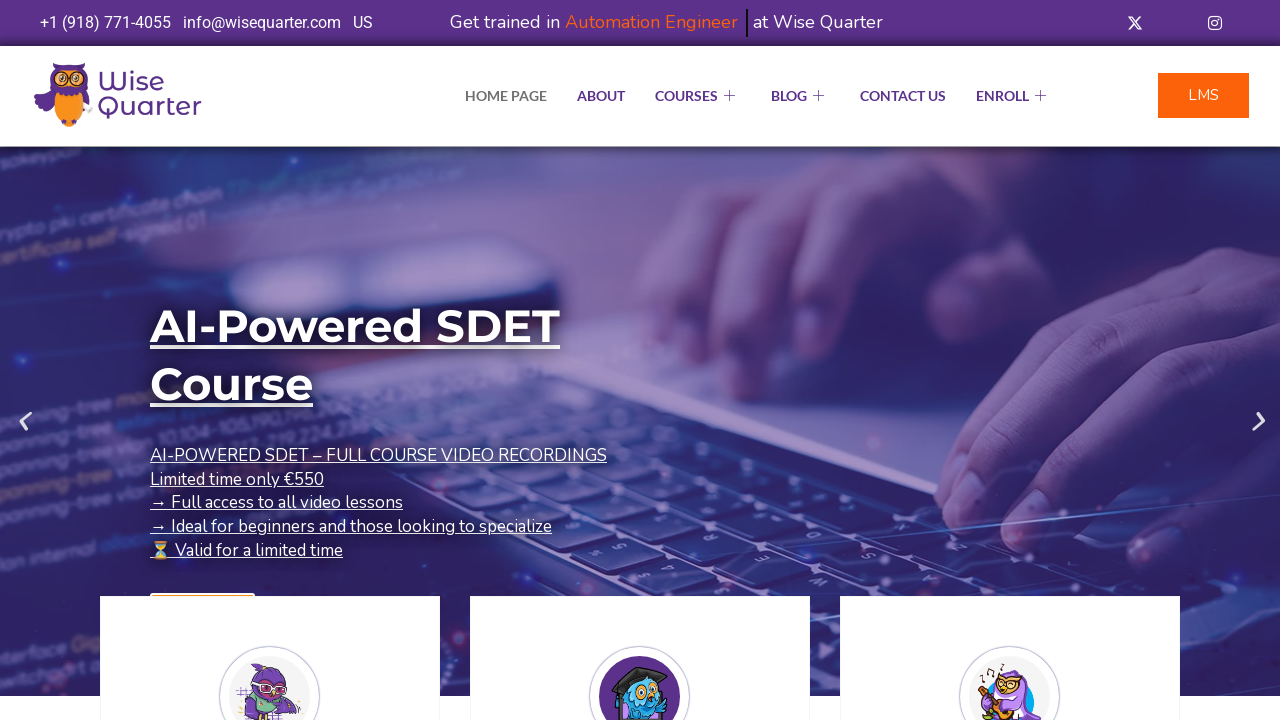

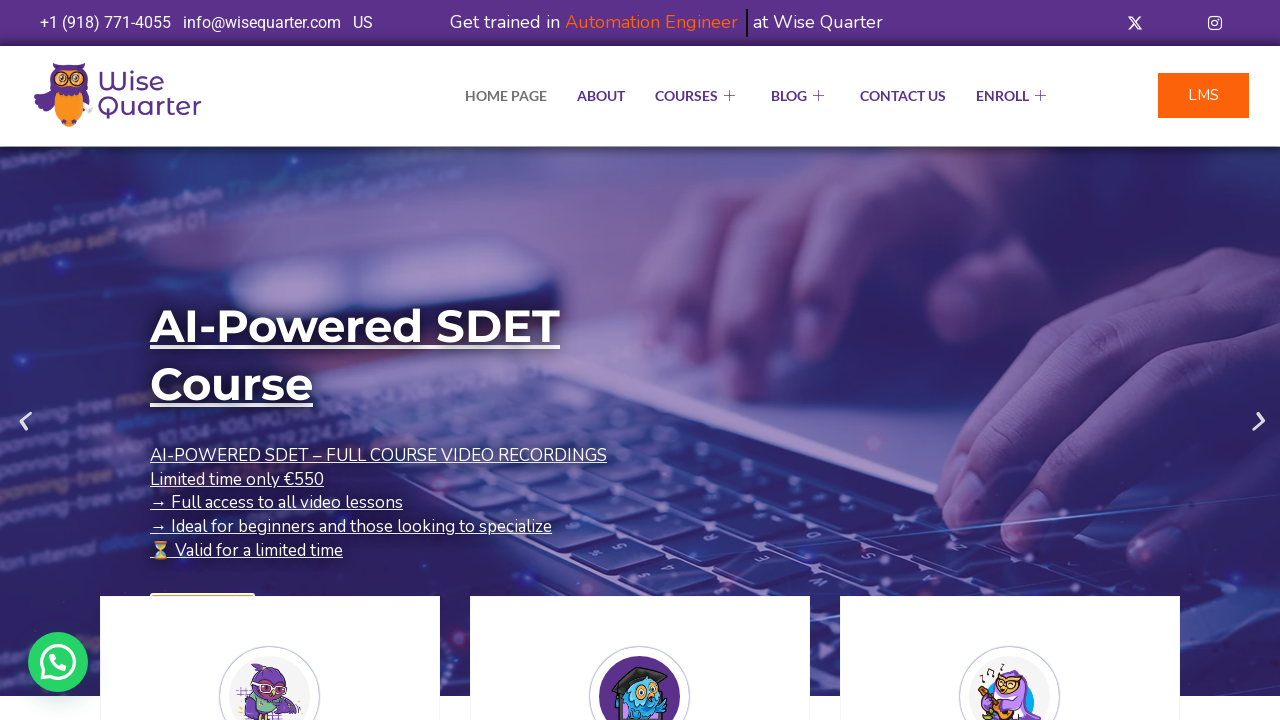